Tests browser navigation capabilities by visiting multiple pages, using back/forward buttons, and refreshing the page

Starting URL: https://rahulshettyacademy.com

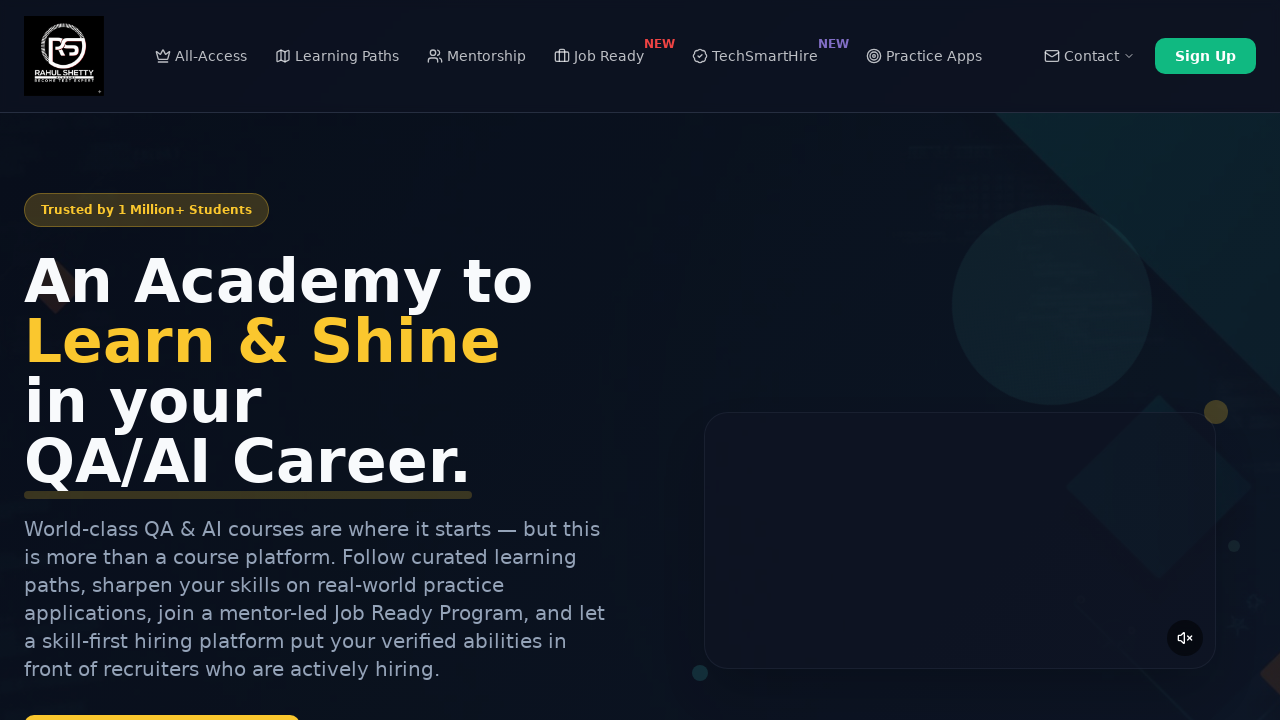

Retrieved page title from current page
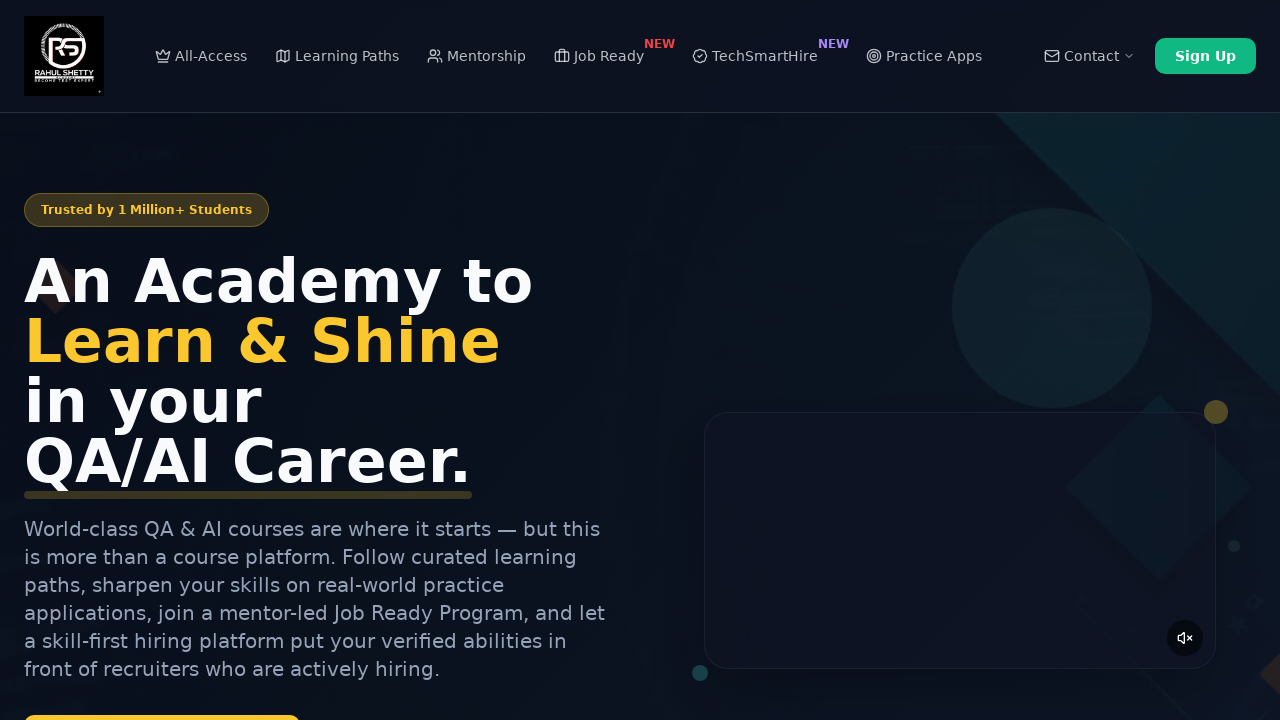

Retrieved current page URL
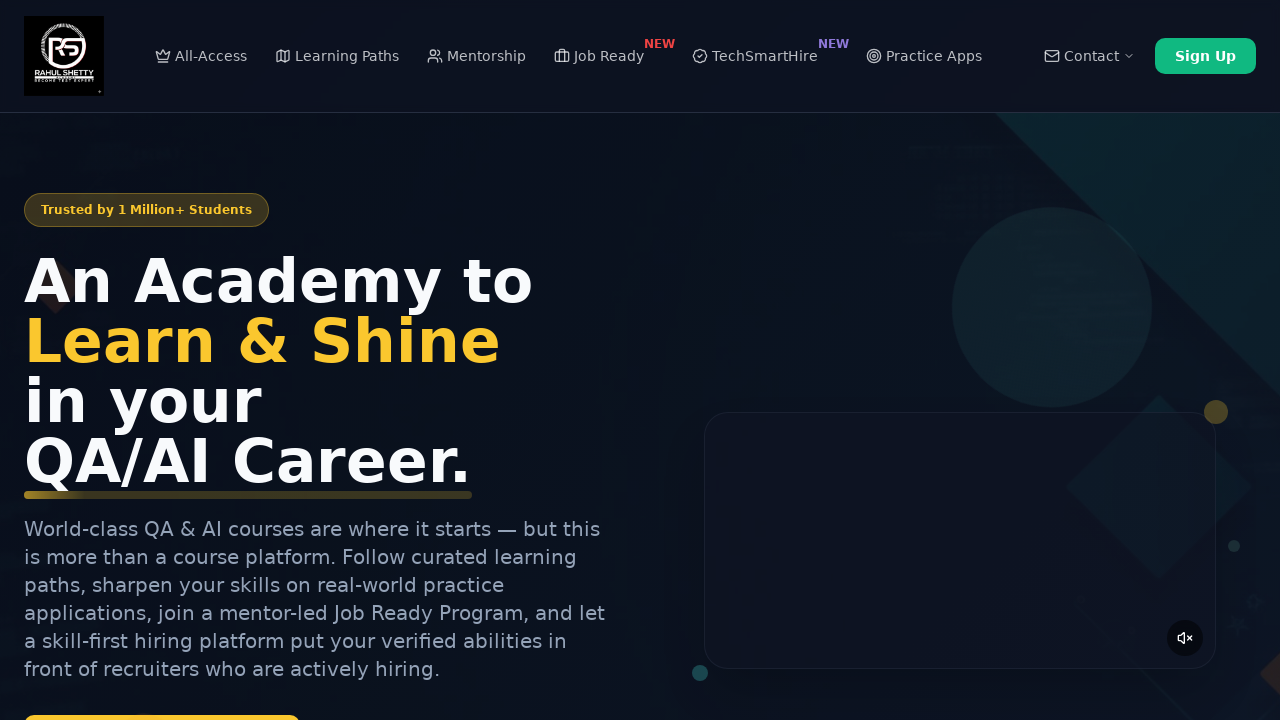

Navigated to Selenium Practice page
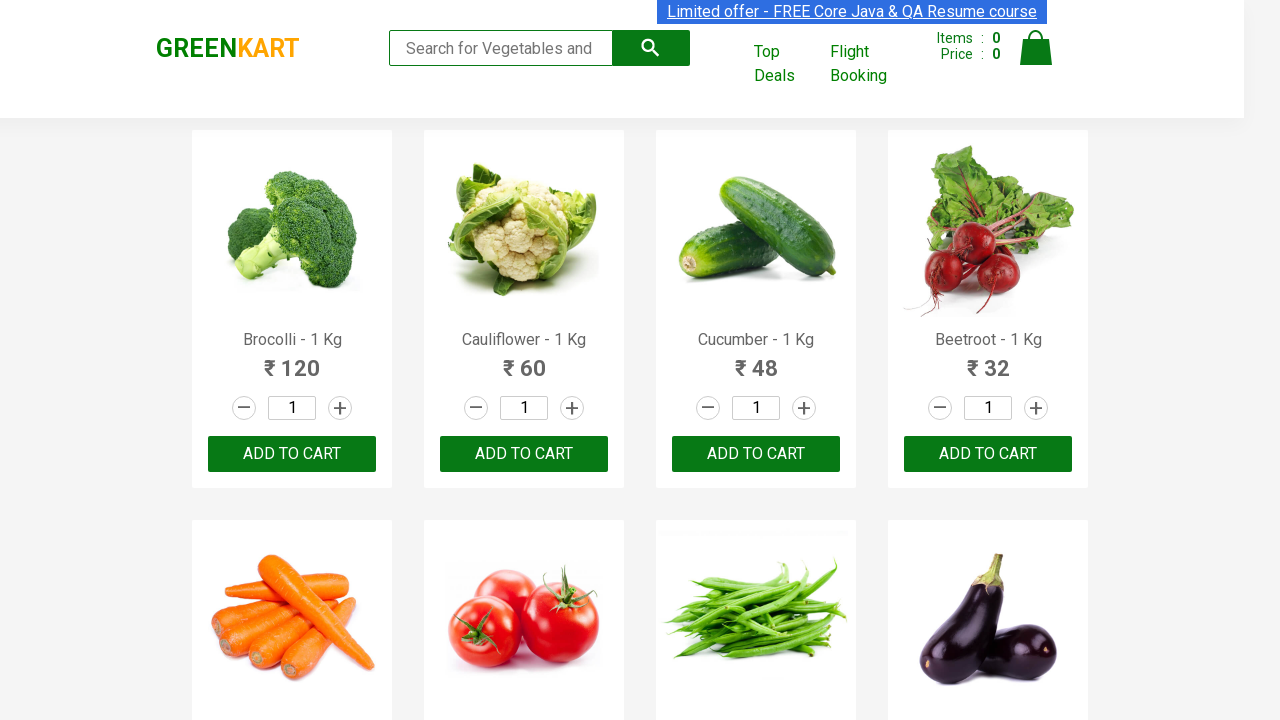

Clicked browser back button to return to previous page
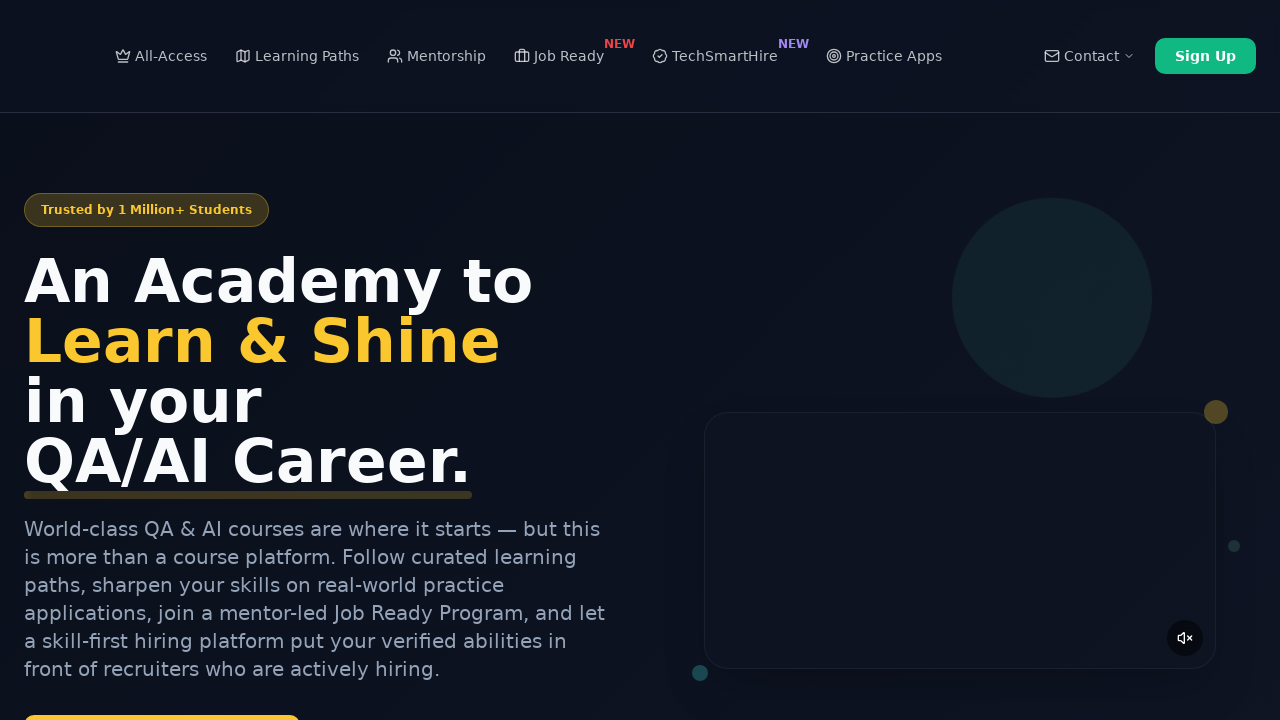

Refreshed the current page
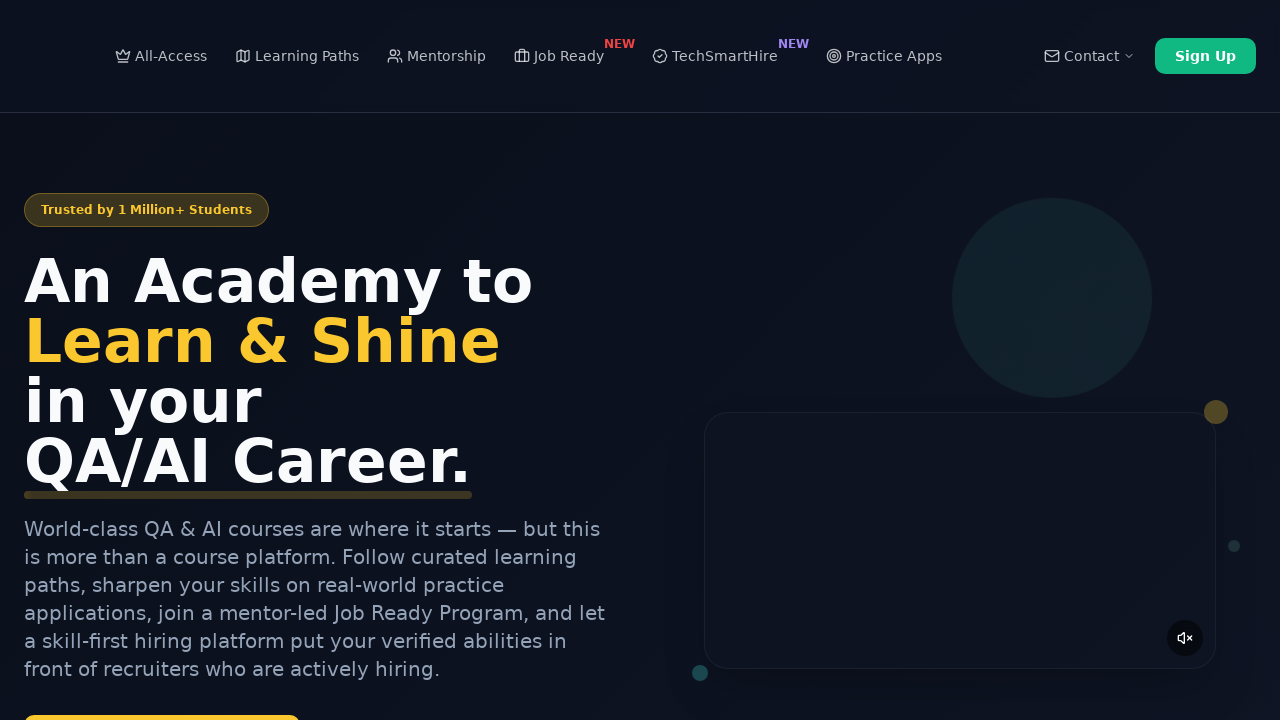

Clicked browser forward button to navigate ahead
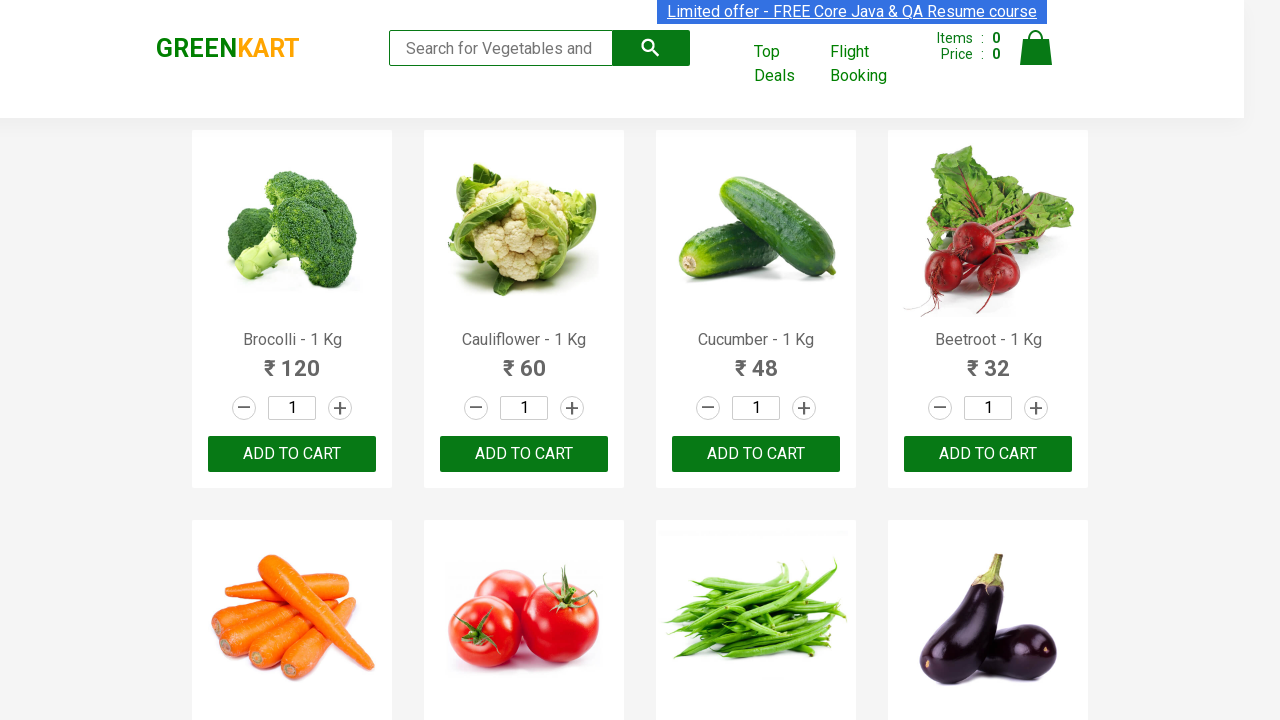

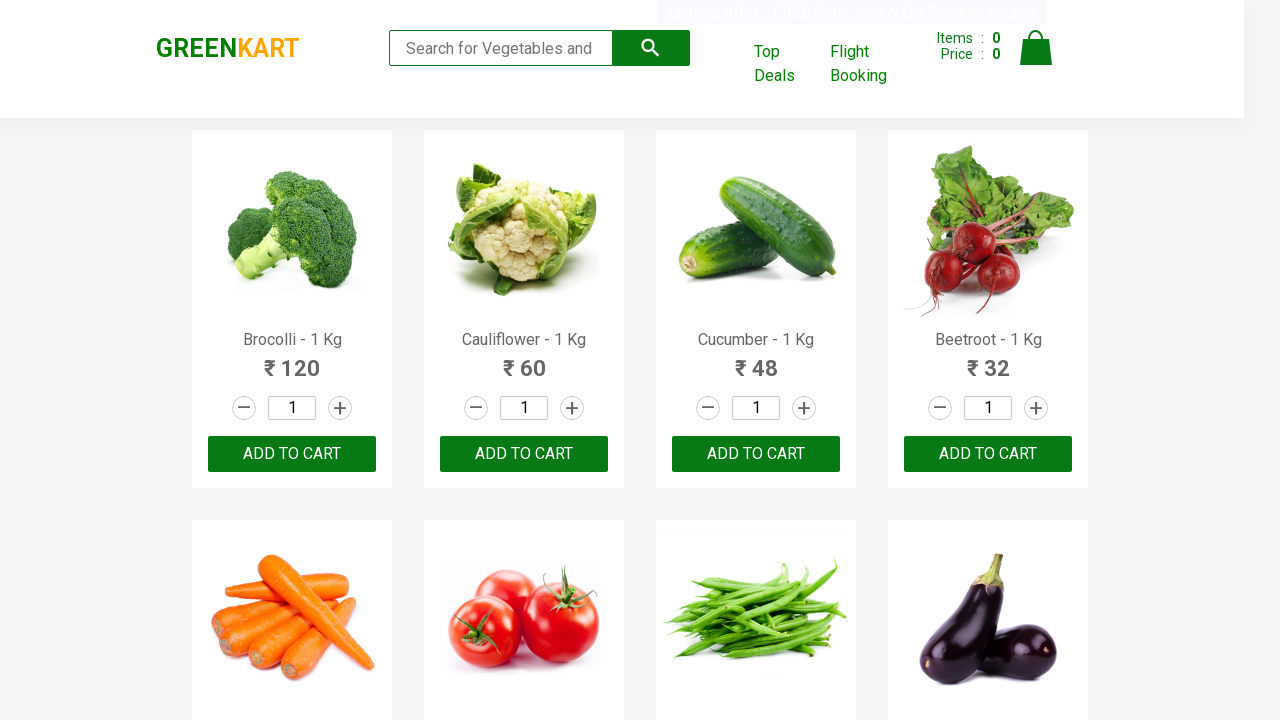